Tests a multi-step form workflow by clicking a dynamically calculated link (based on mathematical expression), then filling out a form with first name, last name, city, and country fields before submitting.

Starting URL: http://suninjuly.github.io/find_link_text

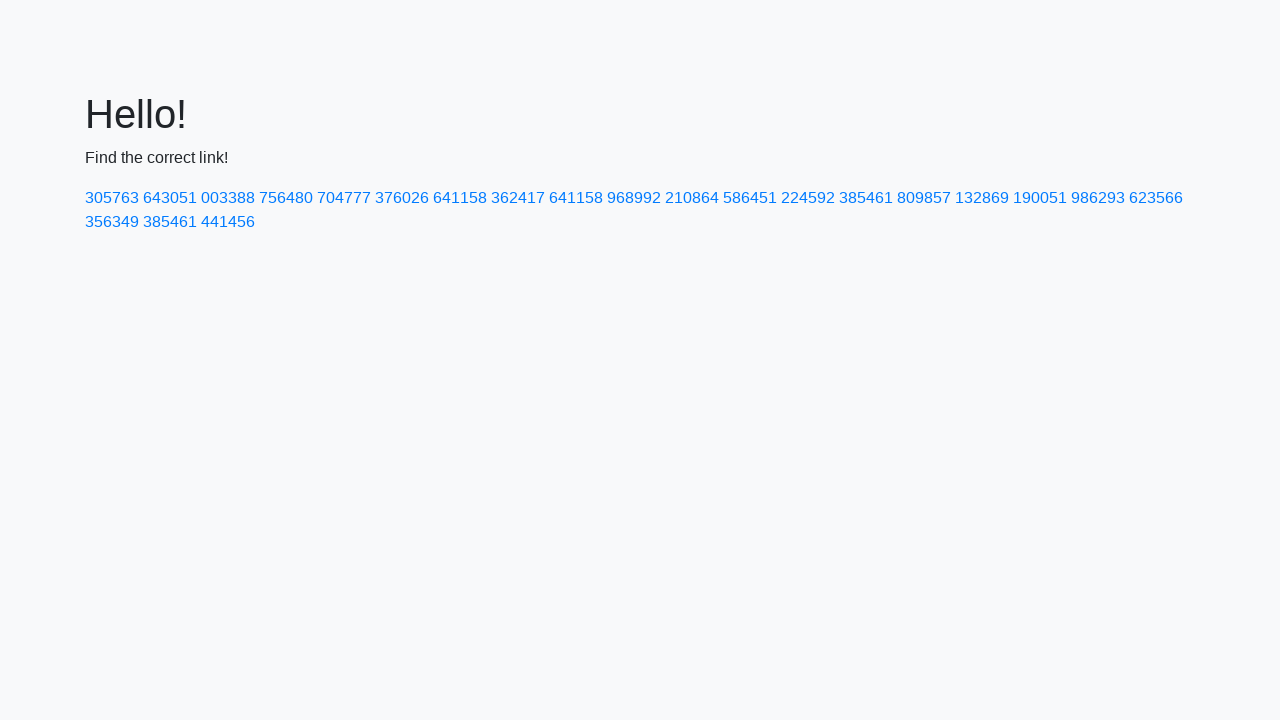

Clicked dynamically calculated link with text '224592' at (808, 198) on a:text-is('224592')
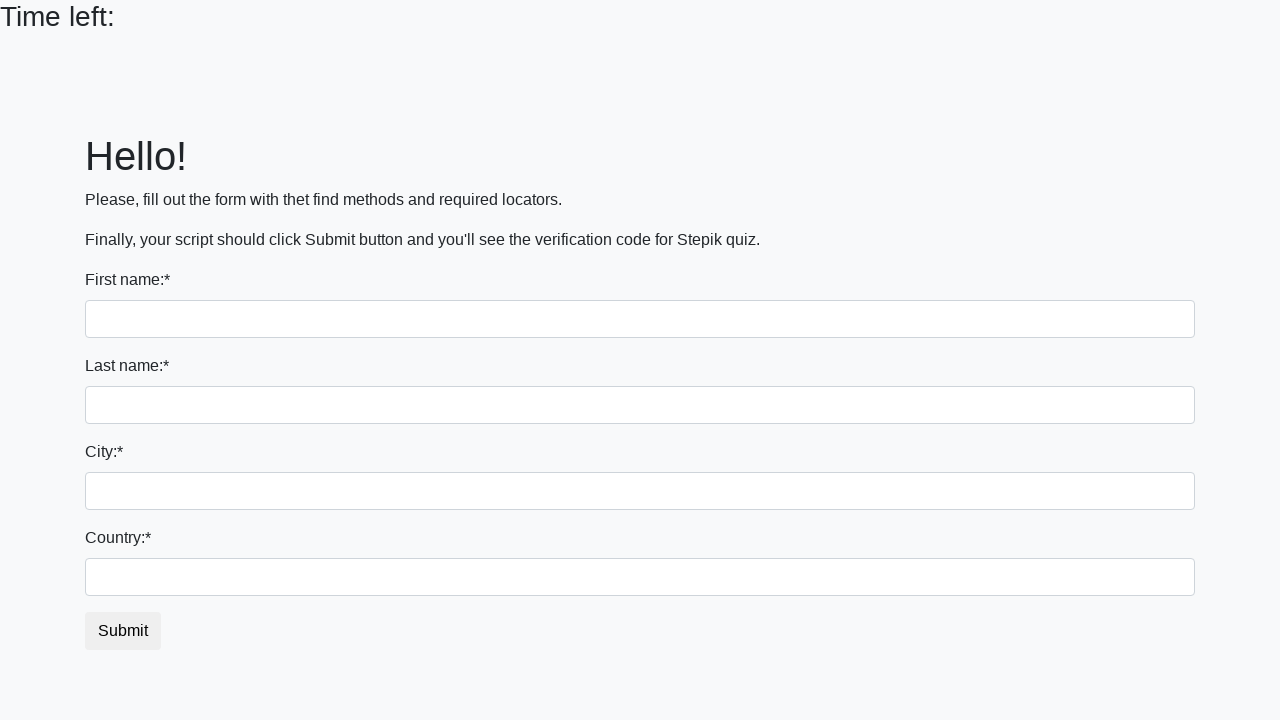

Filled first name field with 'Ivan' on input
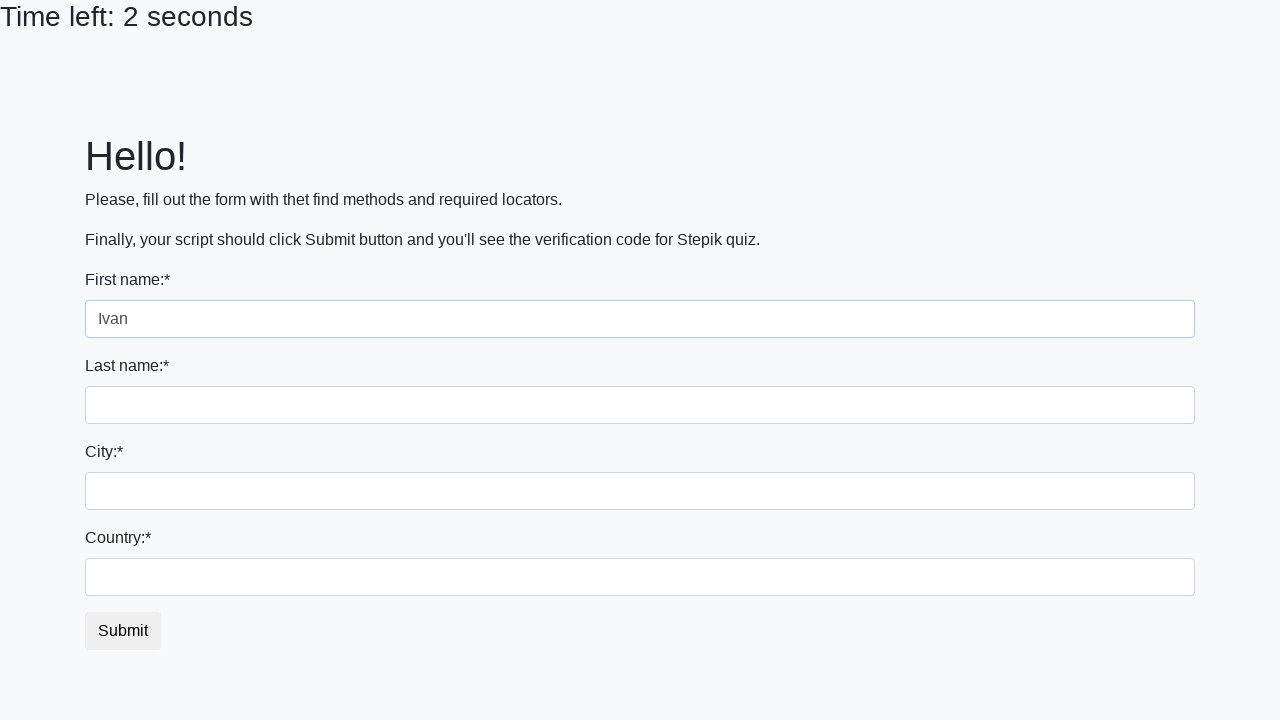

Filled last name field with 'Petrov' on input[name='last_name']
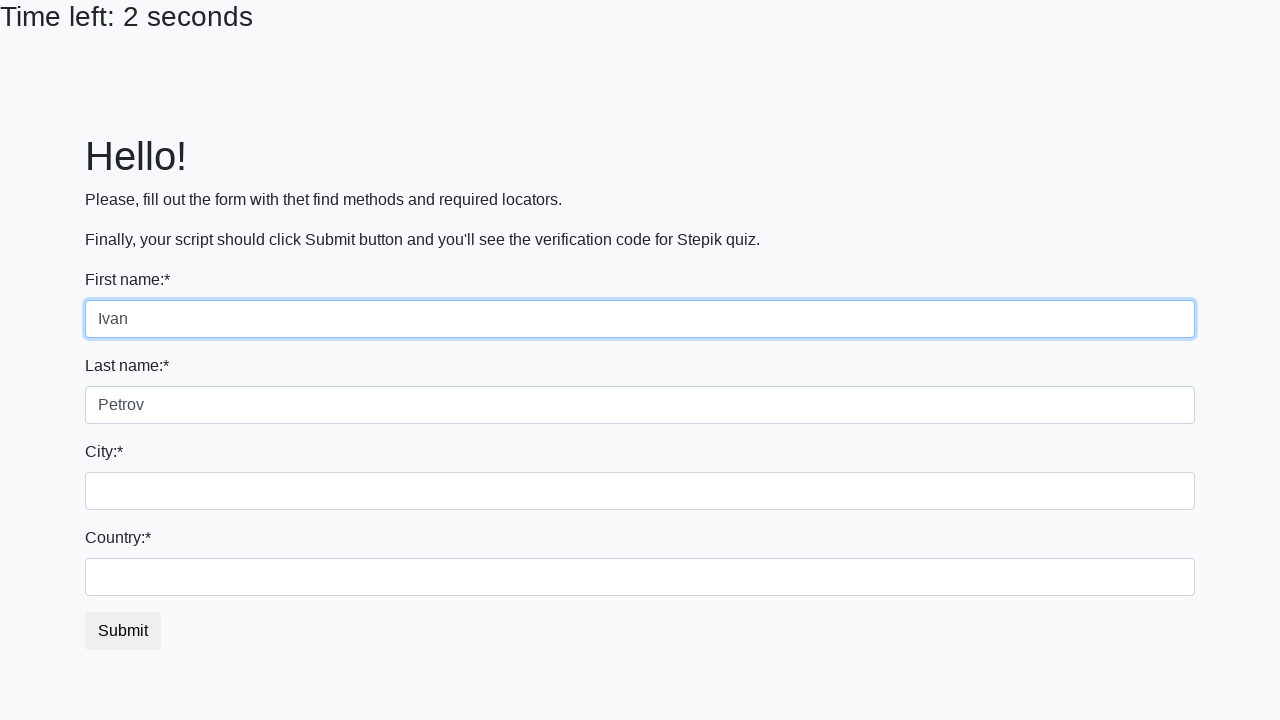

Filled city field with 'Smolensk' on .form-control.city
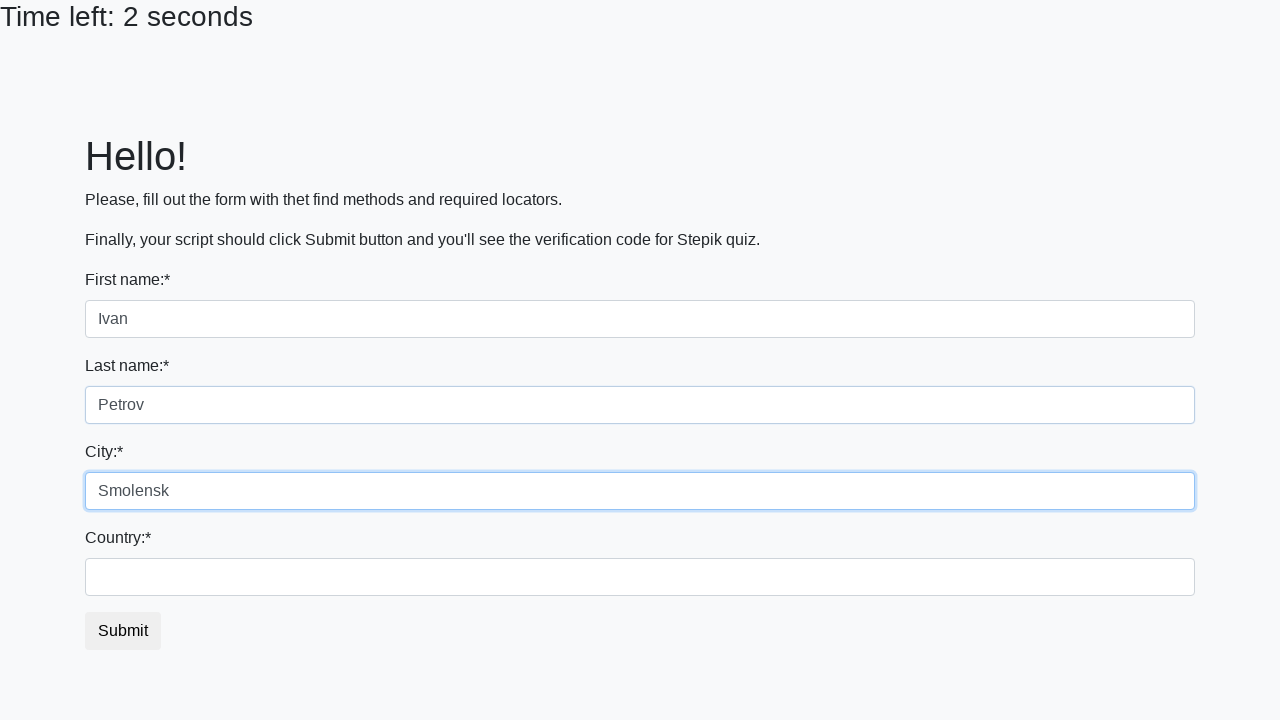

Filled country field with 'Russia' on #country
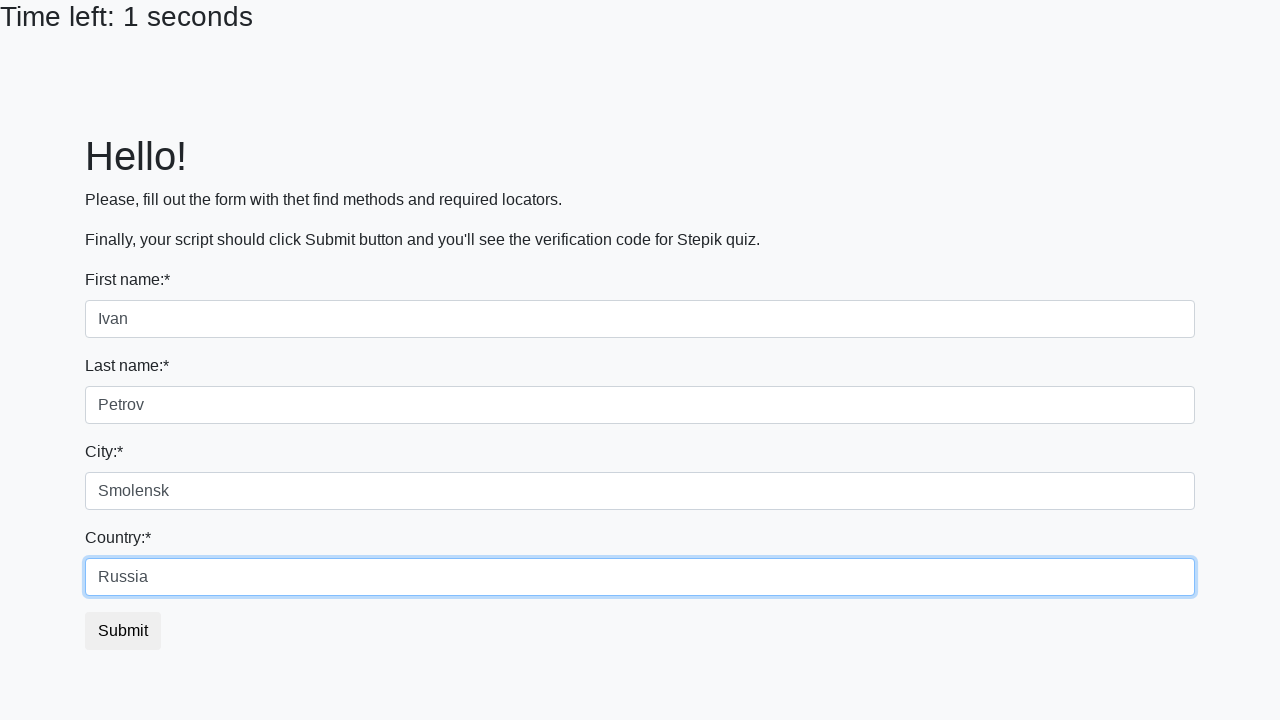

Submitted the form at (123, 631) on button.btn
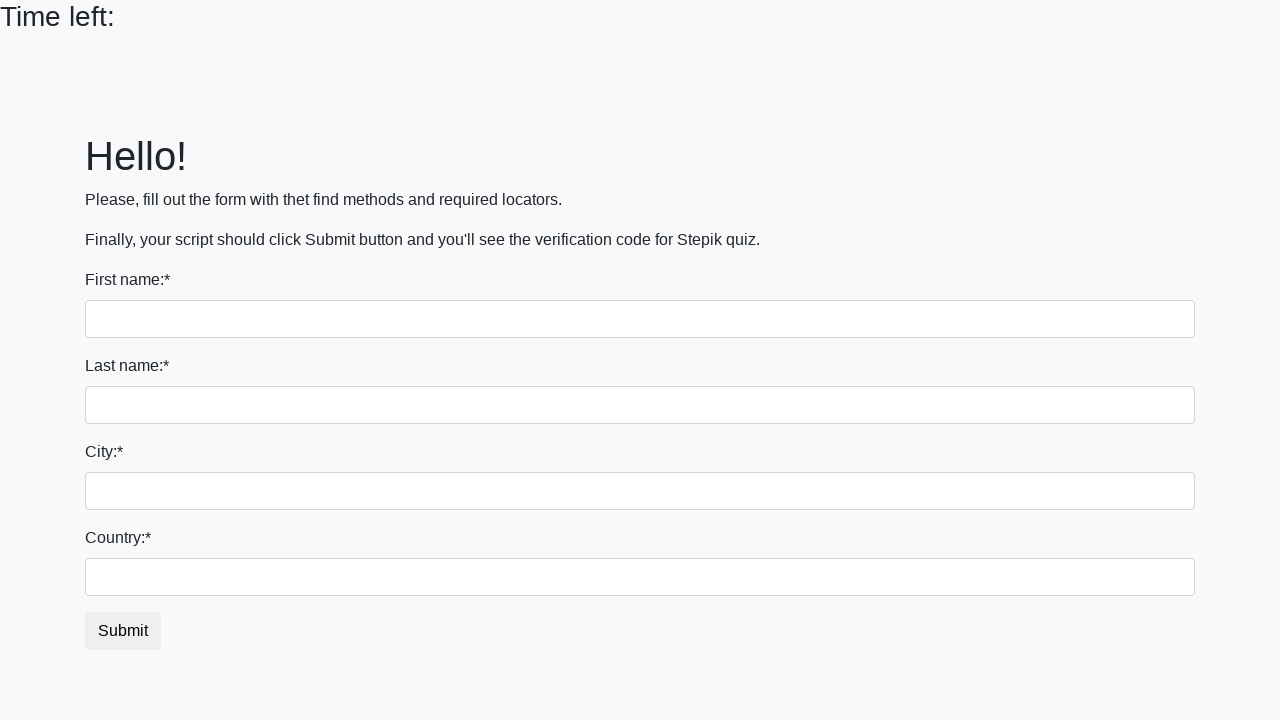

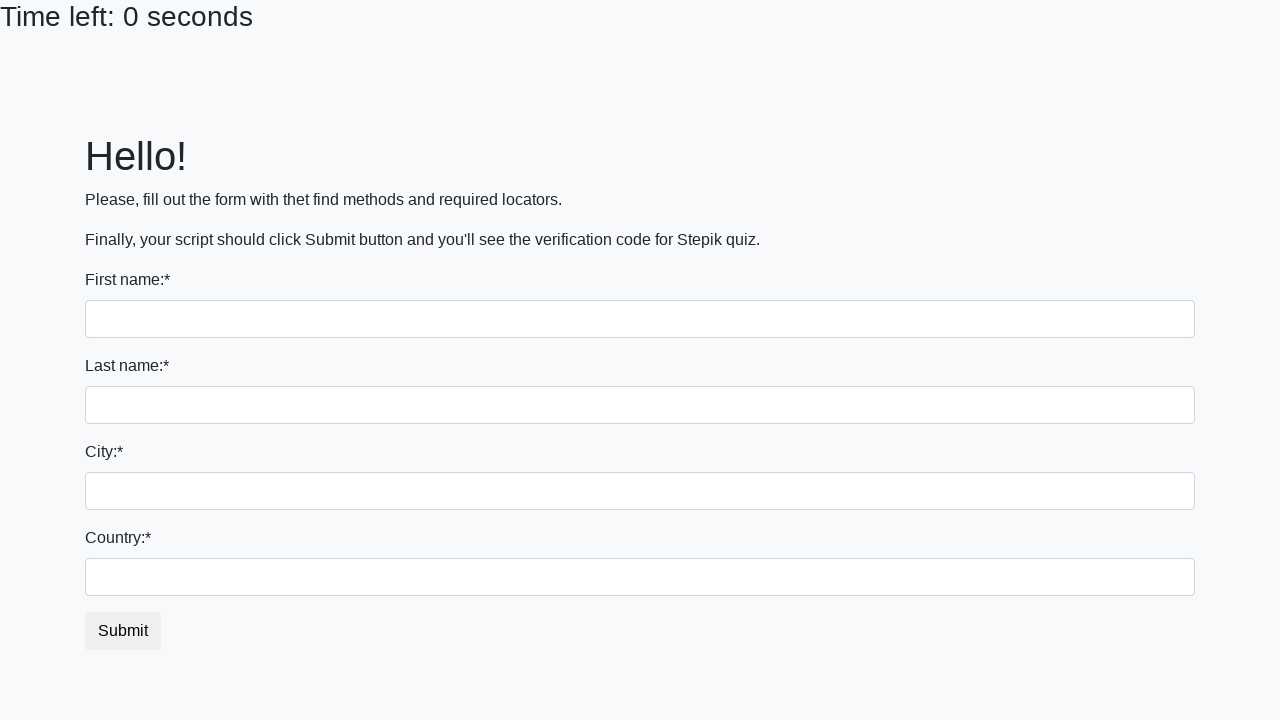